Navigates to Python.org homepage and verifies that upcoming events section is displayed with event names and dates

Starting URL: https://www.python.org/

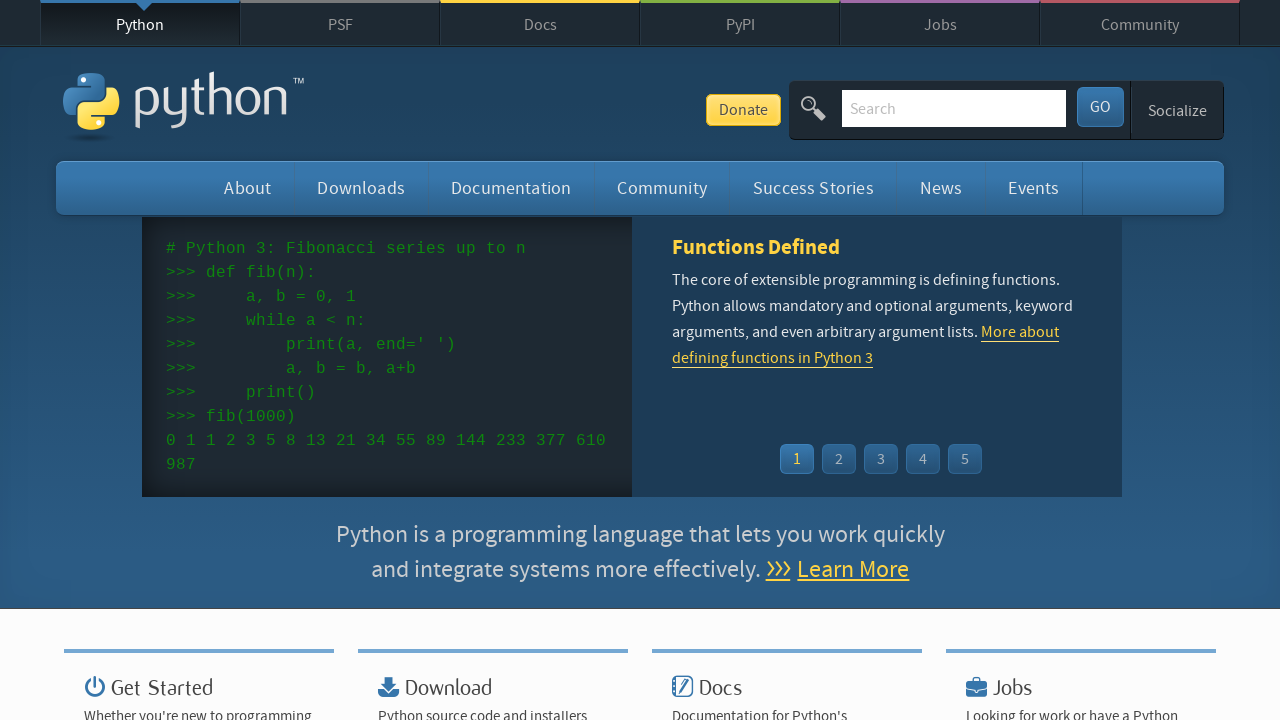

Navigated to Python.org homepage
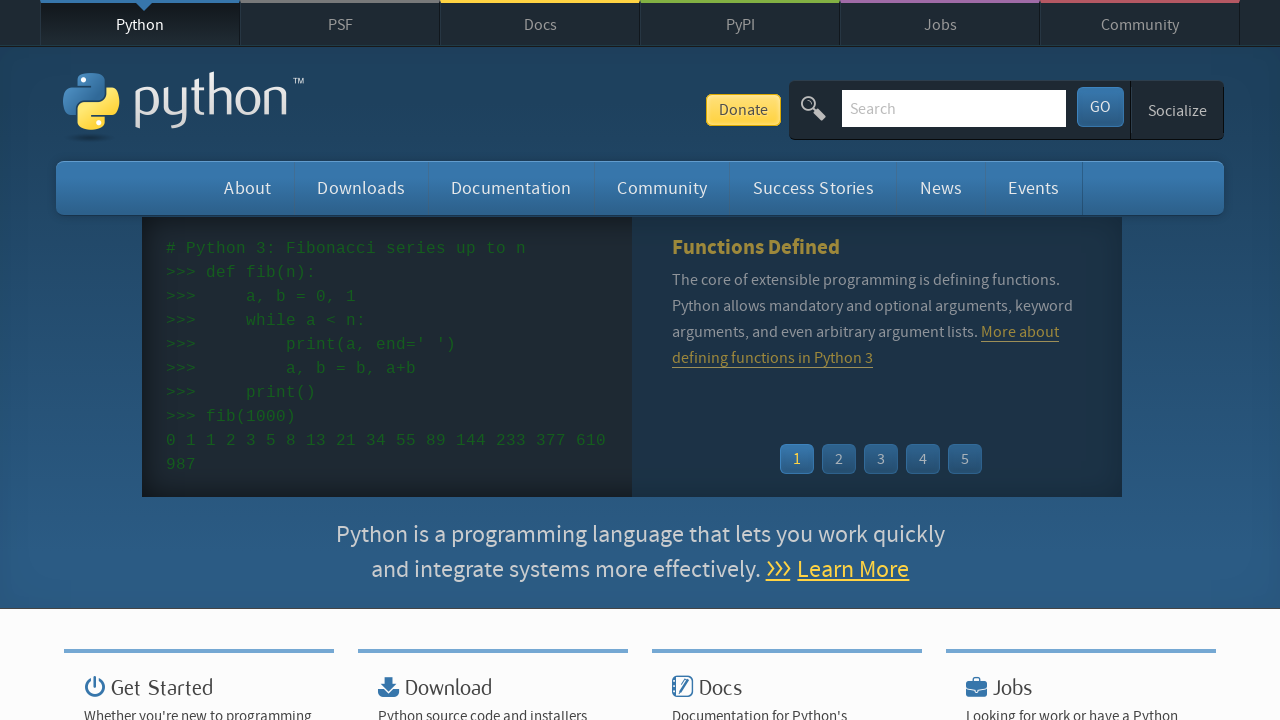

Upcoming events section loaded
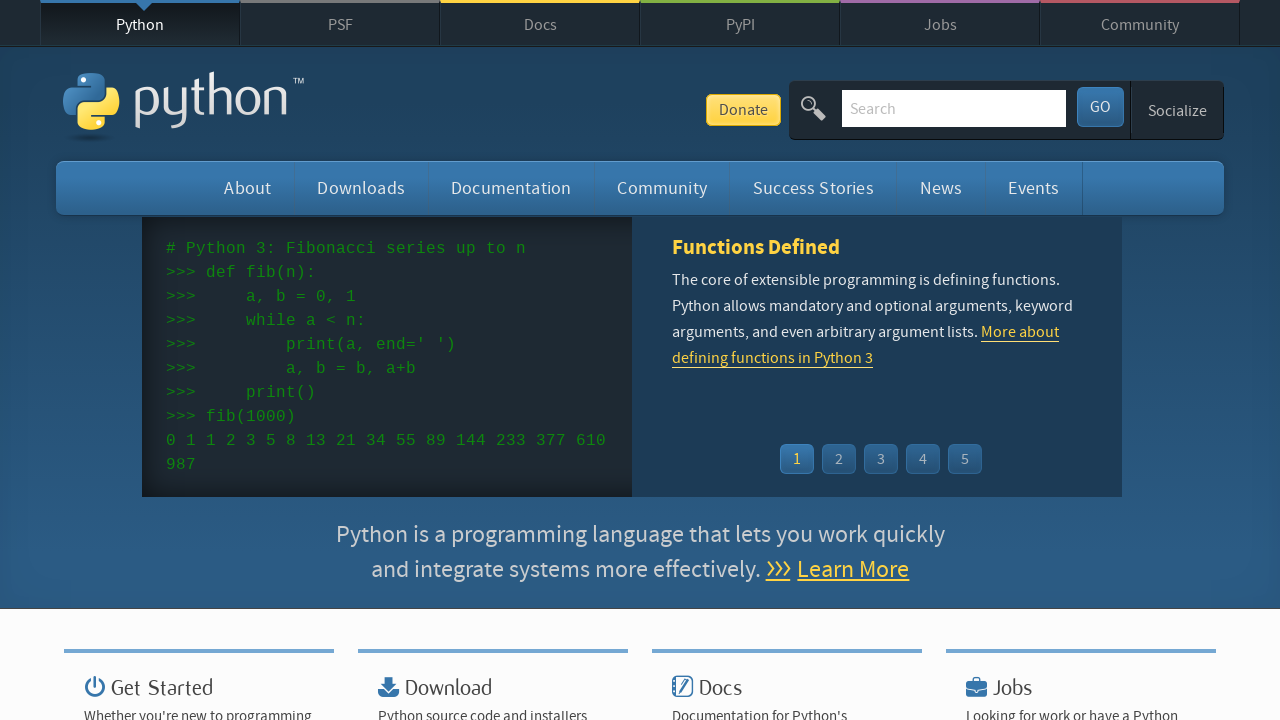

Event names are displayed
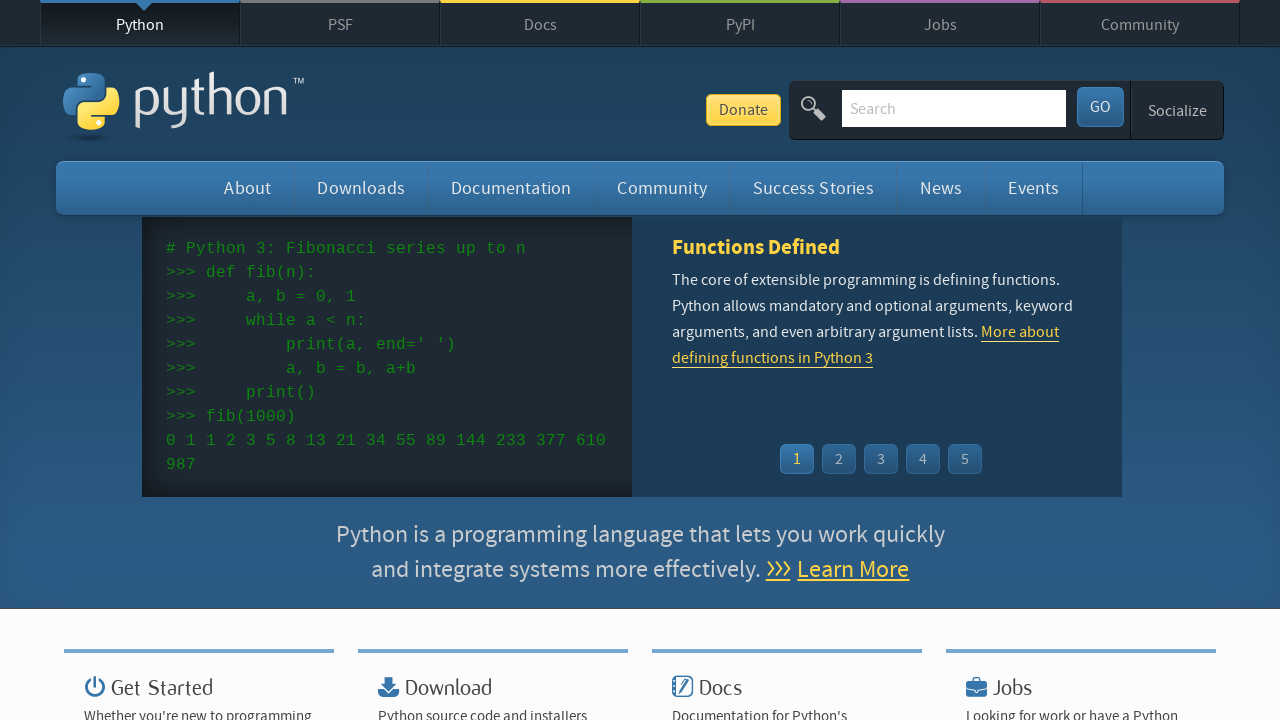

Event dates are displayed
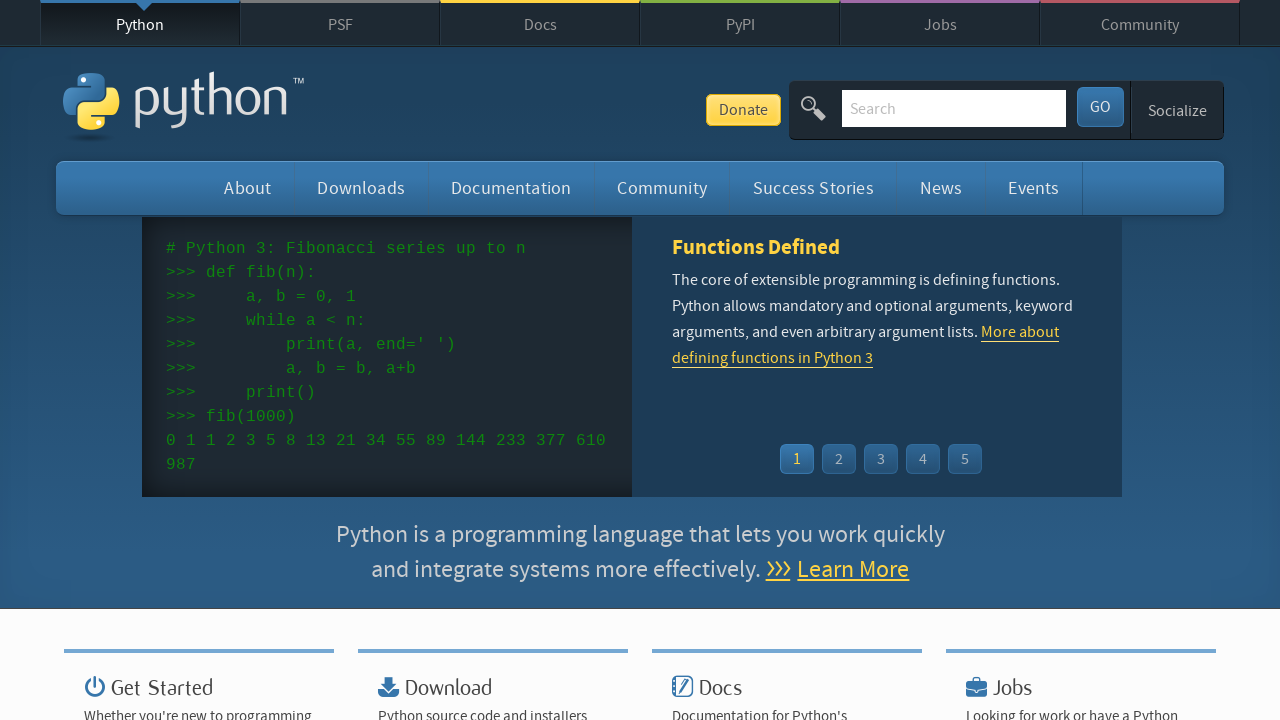

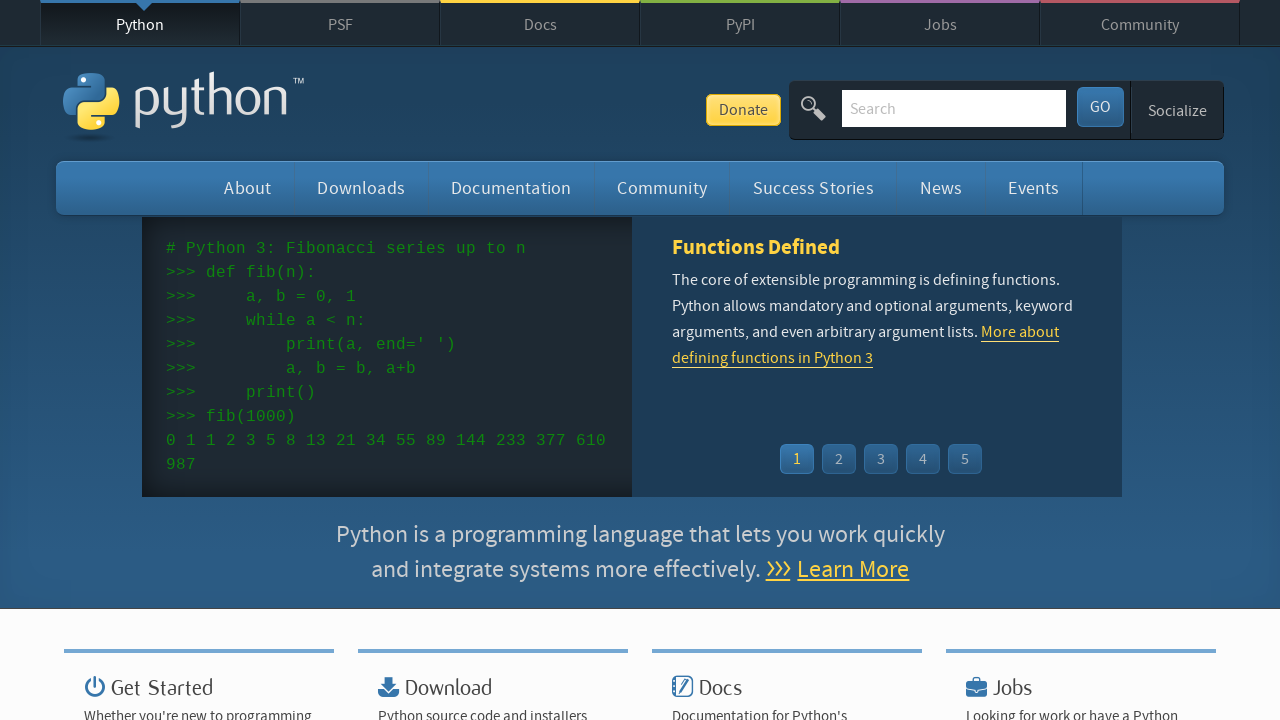